Tests opting out of A/B tests by adding an opt-out cookie after visiting the page, then refreshing to verify the opt-out takes effect

Starting URL: http://the-internet.herokuapp.com/abtest

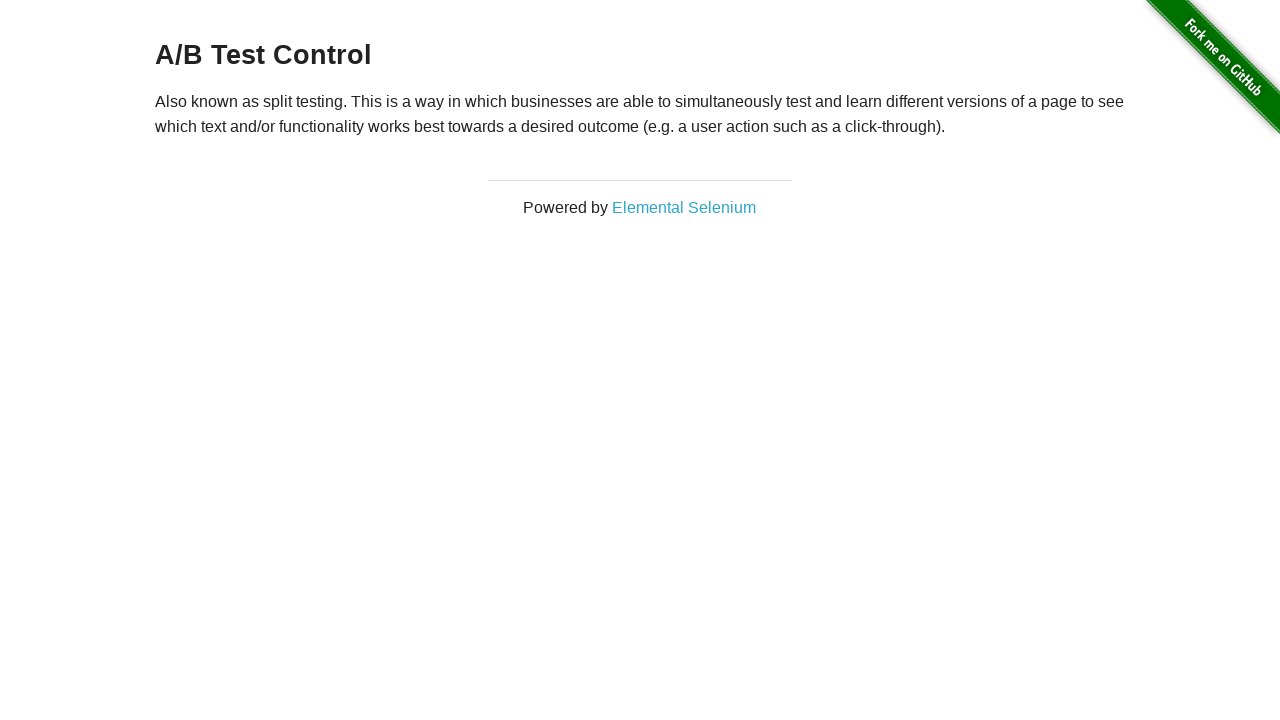

Waited for h3 heading to load
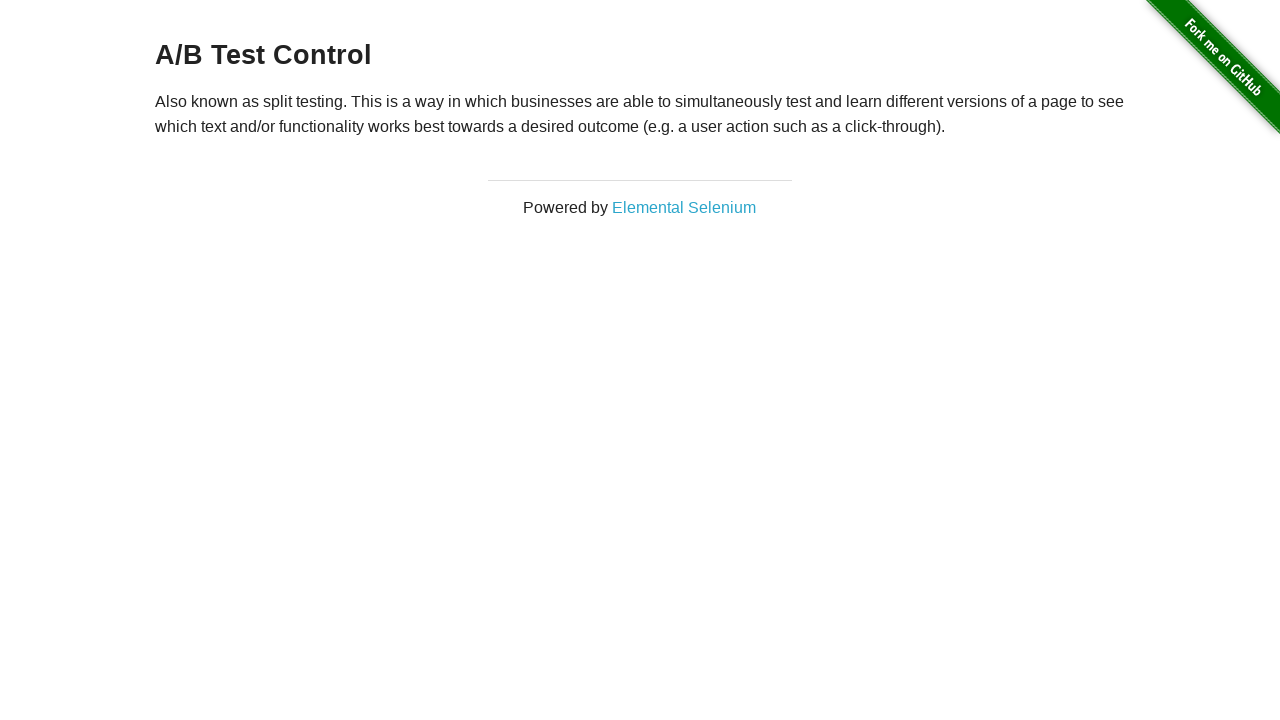

Retrieved heading text content
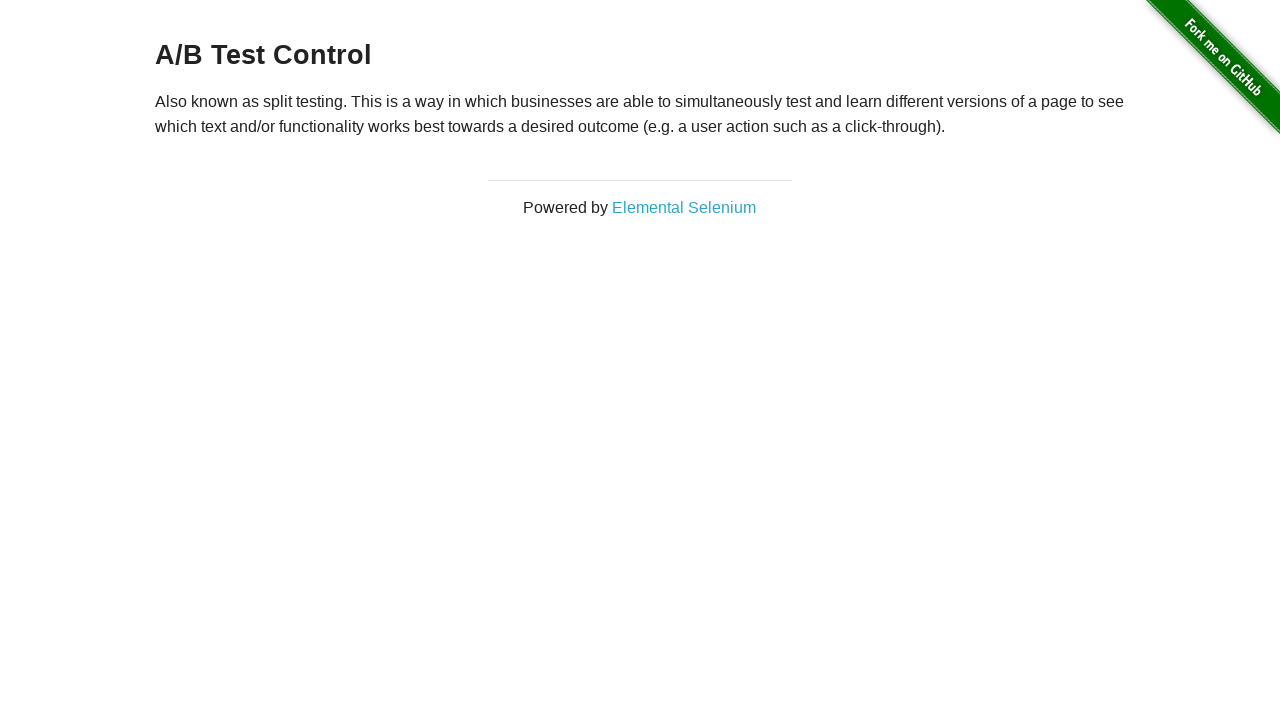

Added opt-out cookie (optimizelyOptOut=true)
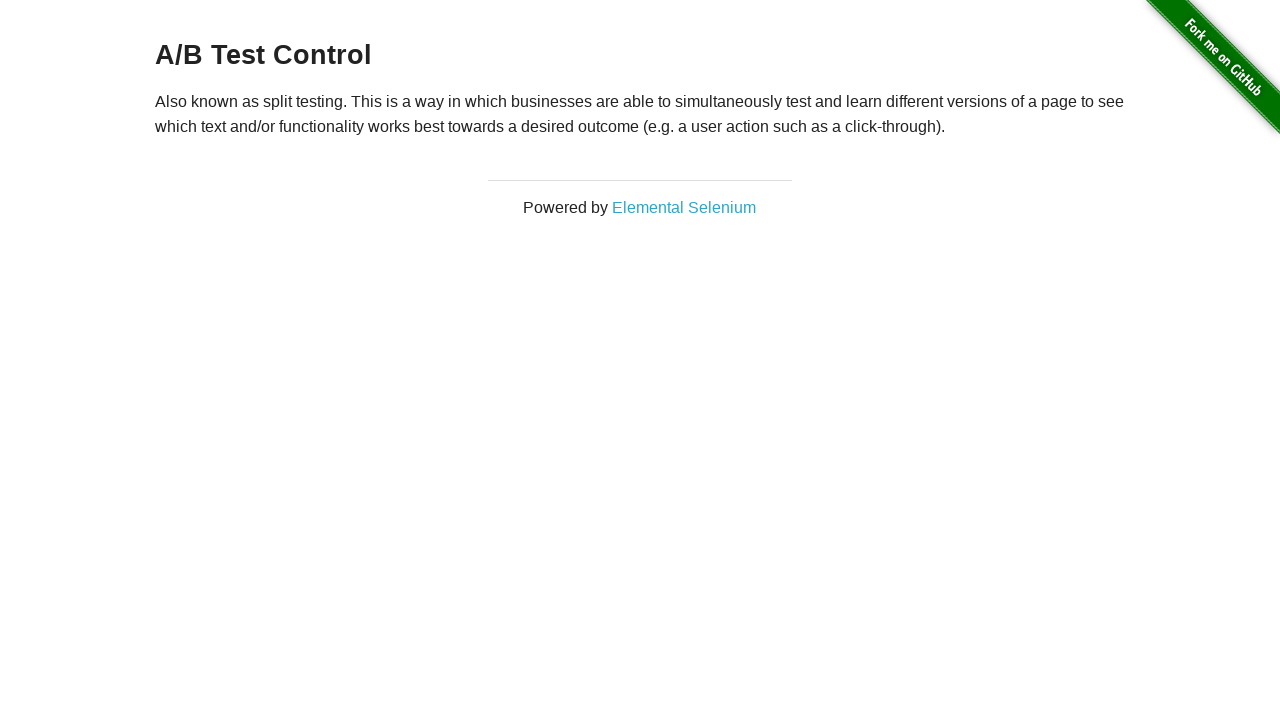

Reloaded page to verify opt-out cookie takes effect
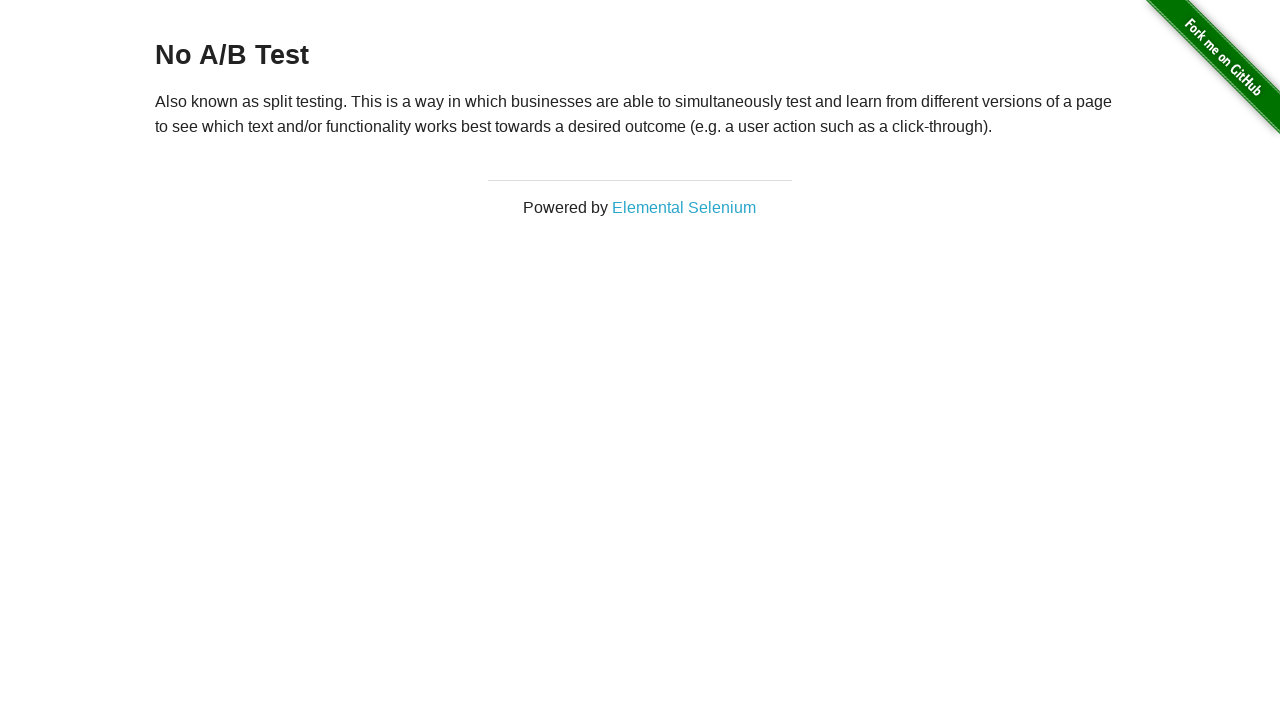

Waited for h3 heading after page reload
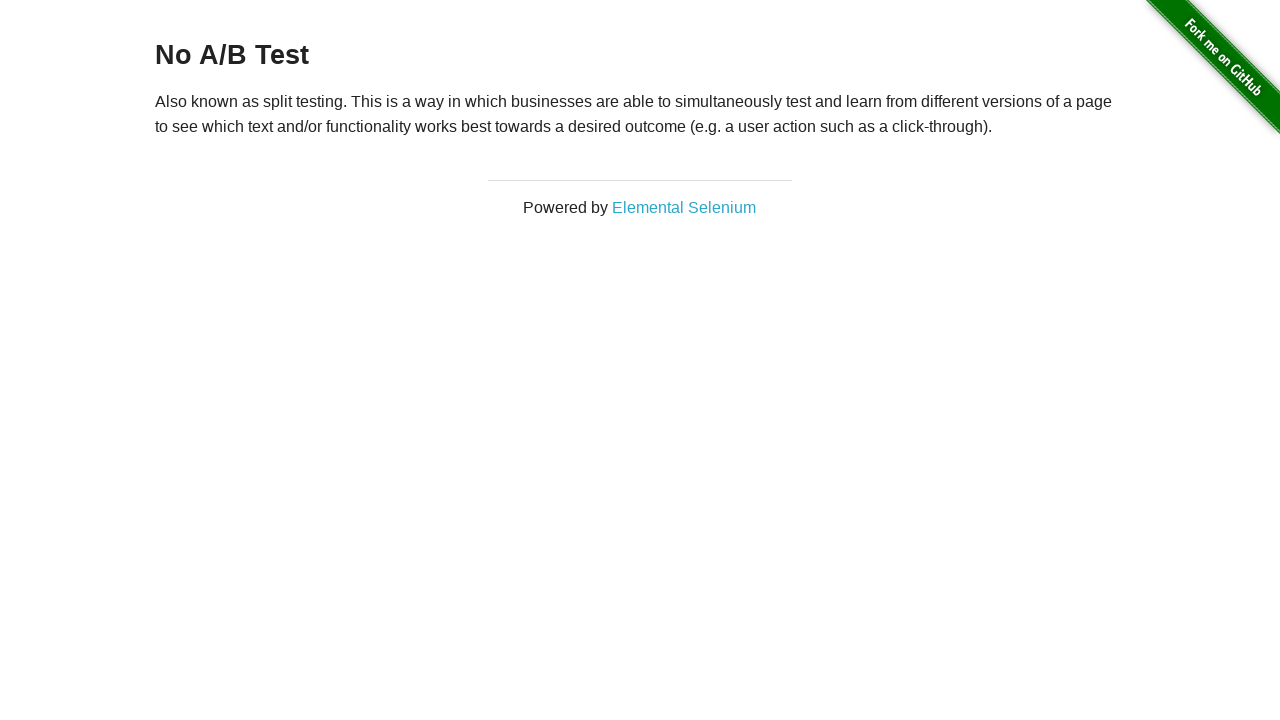

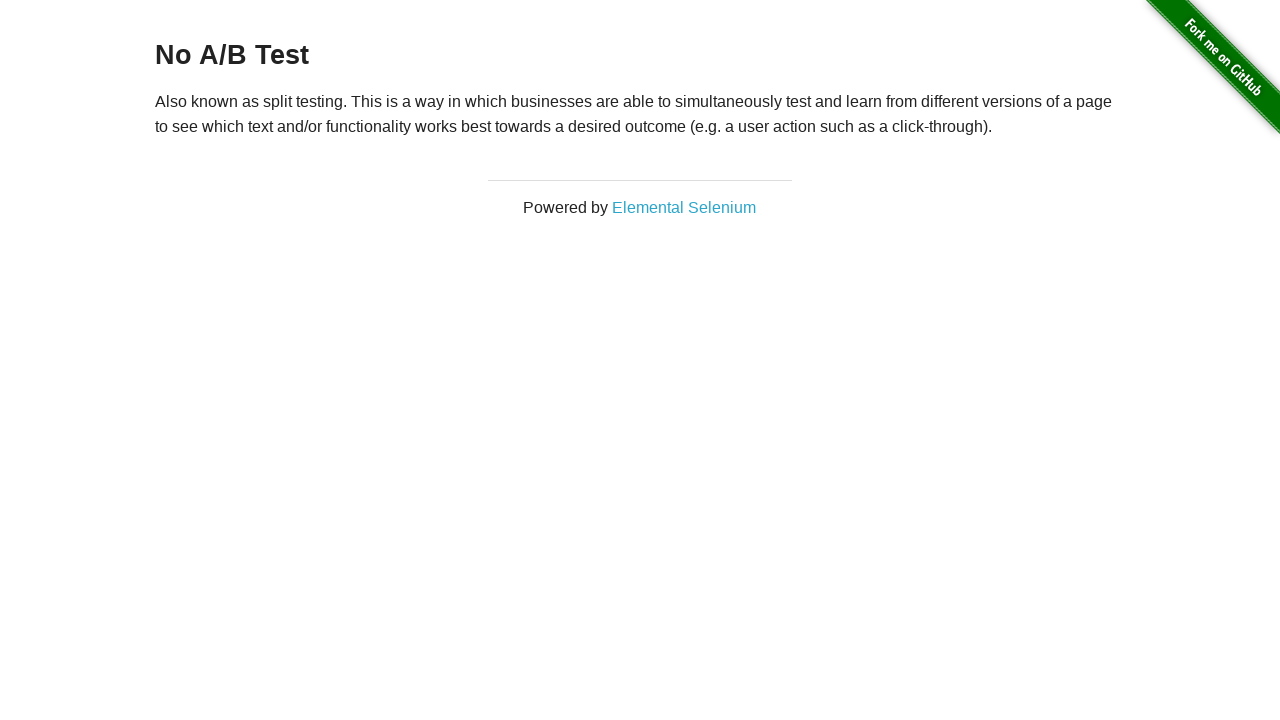